Tests browser window switching functionality by opening a new window, switching between windows, and verifying content in both windows

Starting URL: https://the-internet.herokuapp.com/windows

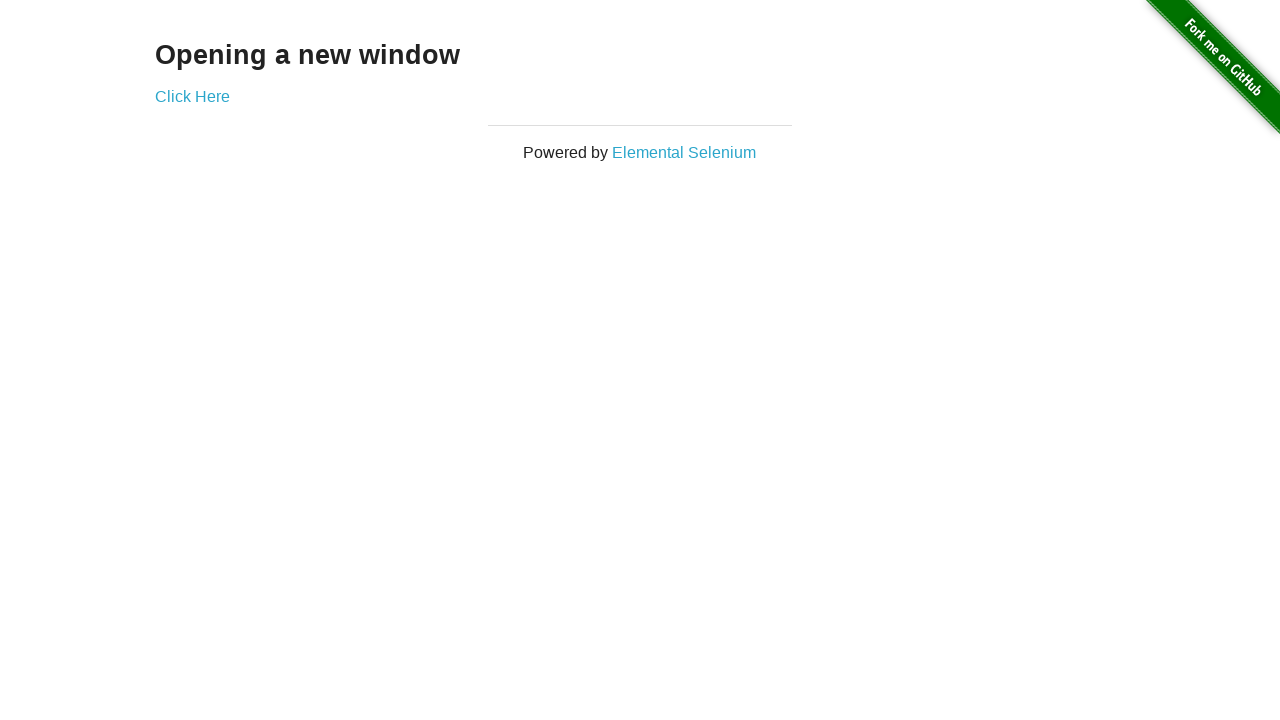

Clicked link to open new window at (192, 96) on a[href="/windows/new"]
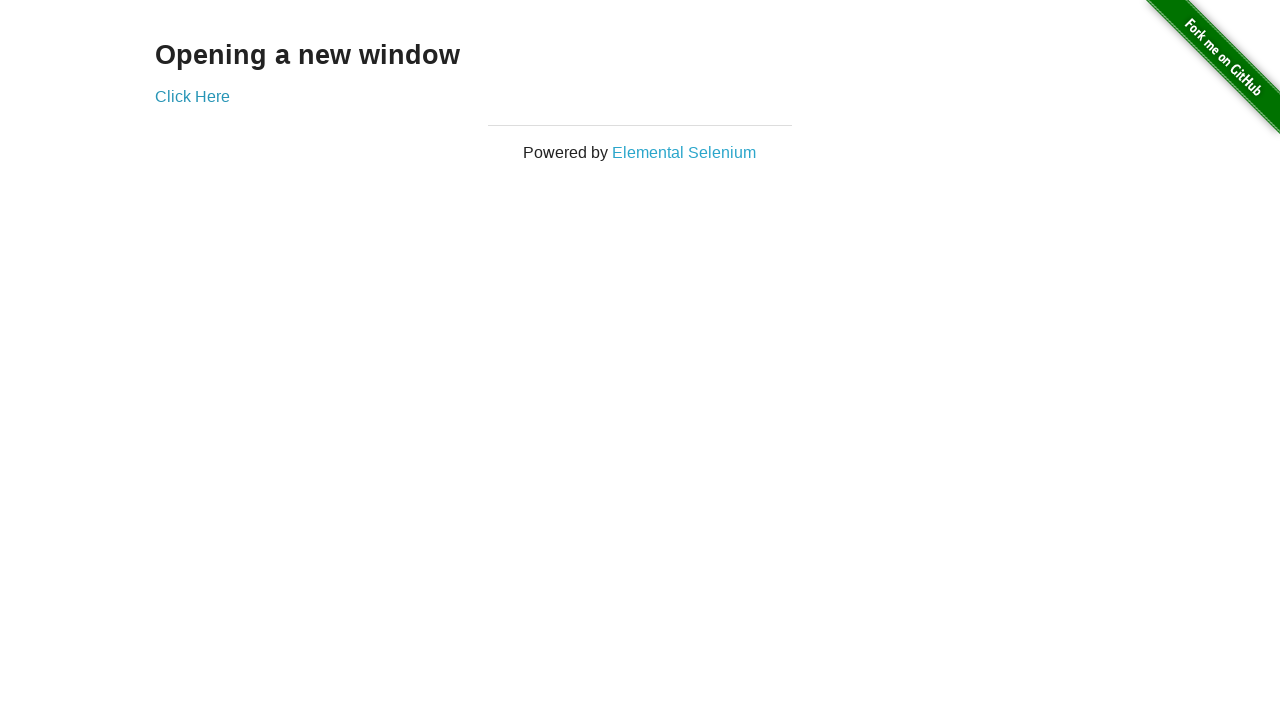

Waited 1 second for new window to open
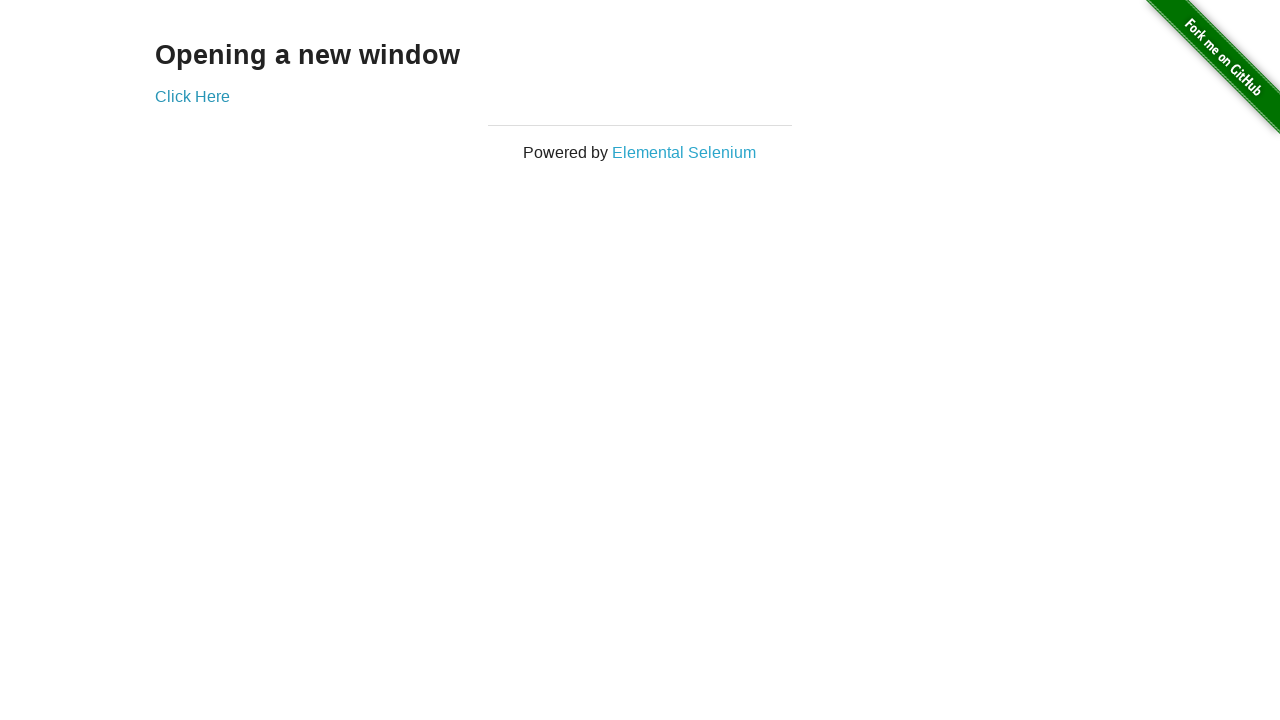

Retrieved all open pages from context
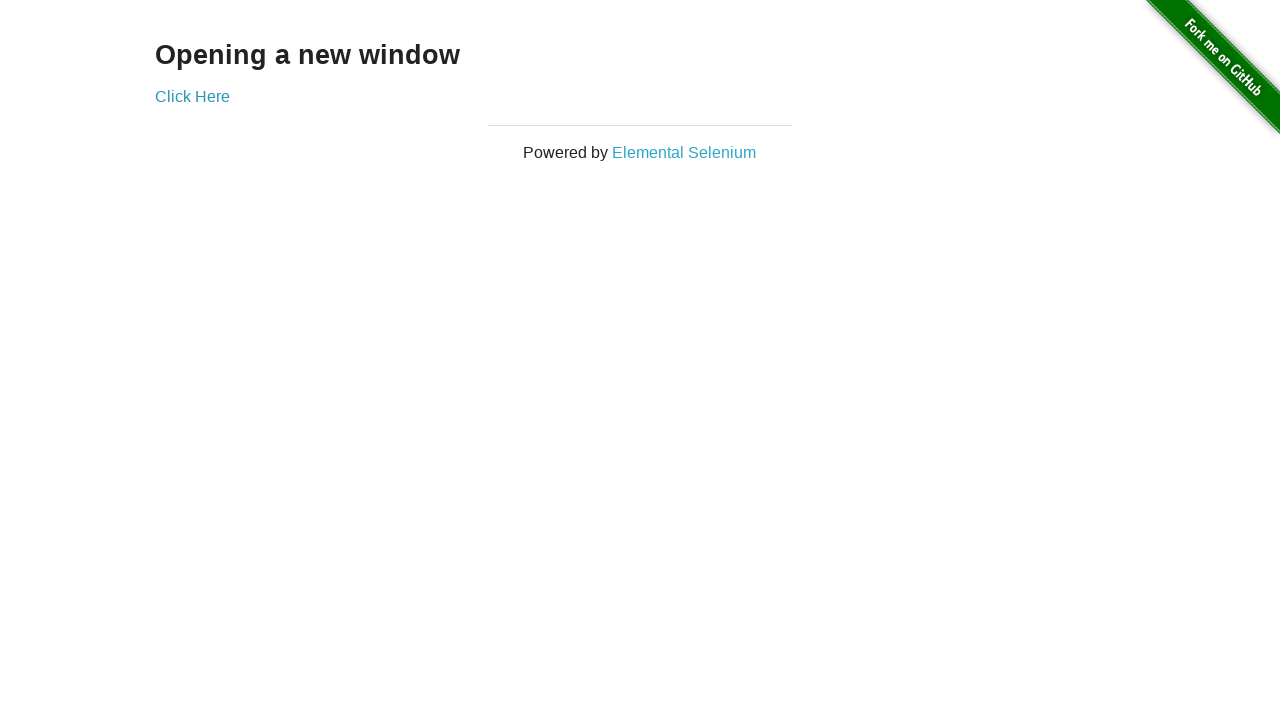

Switched to new window (second page)
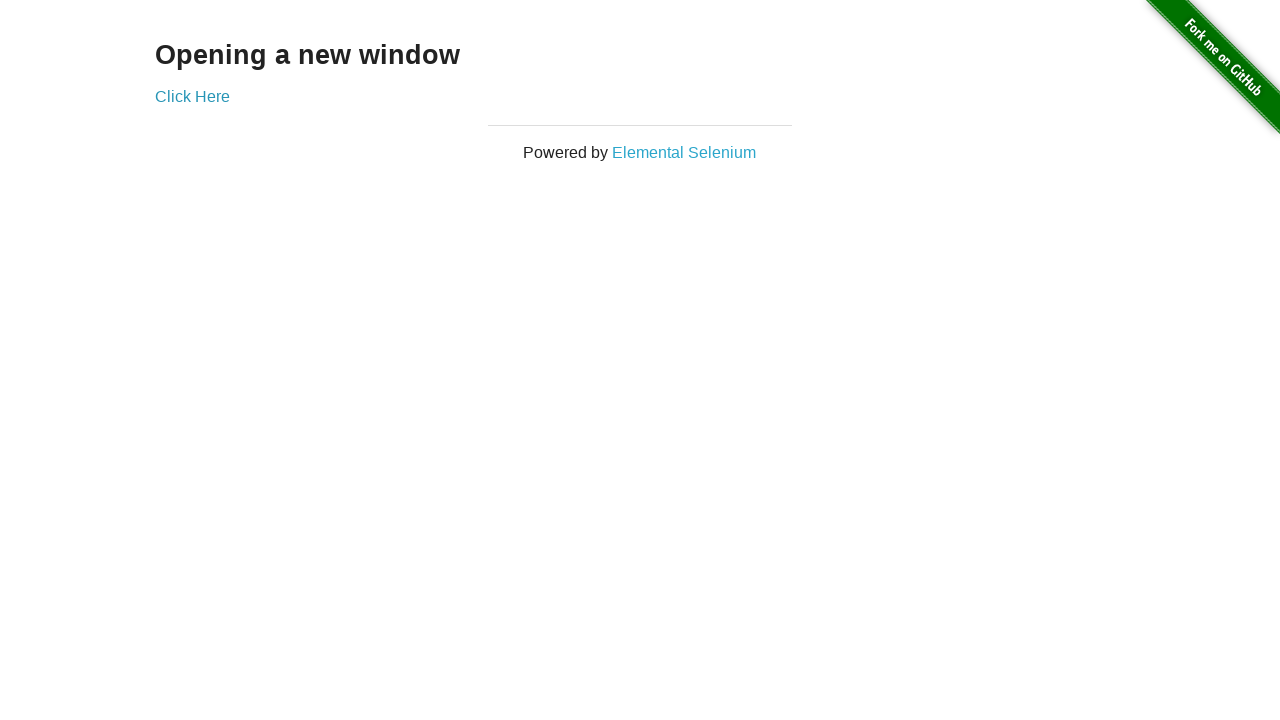

Retrieved h3 title from new window: 'New Window'
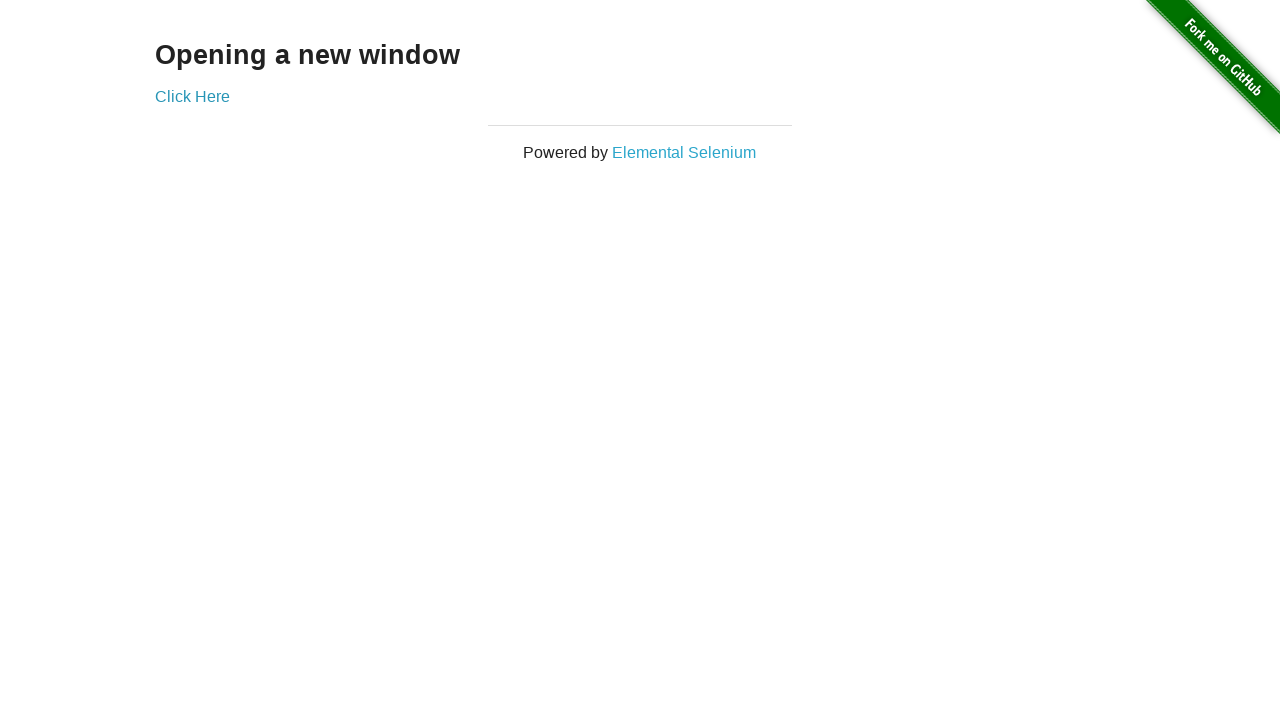

Switched back to original window
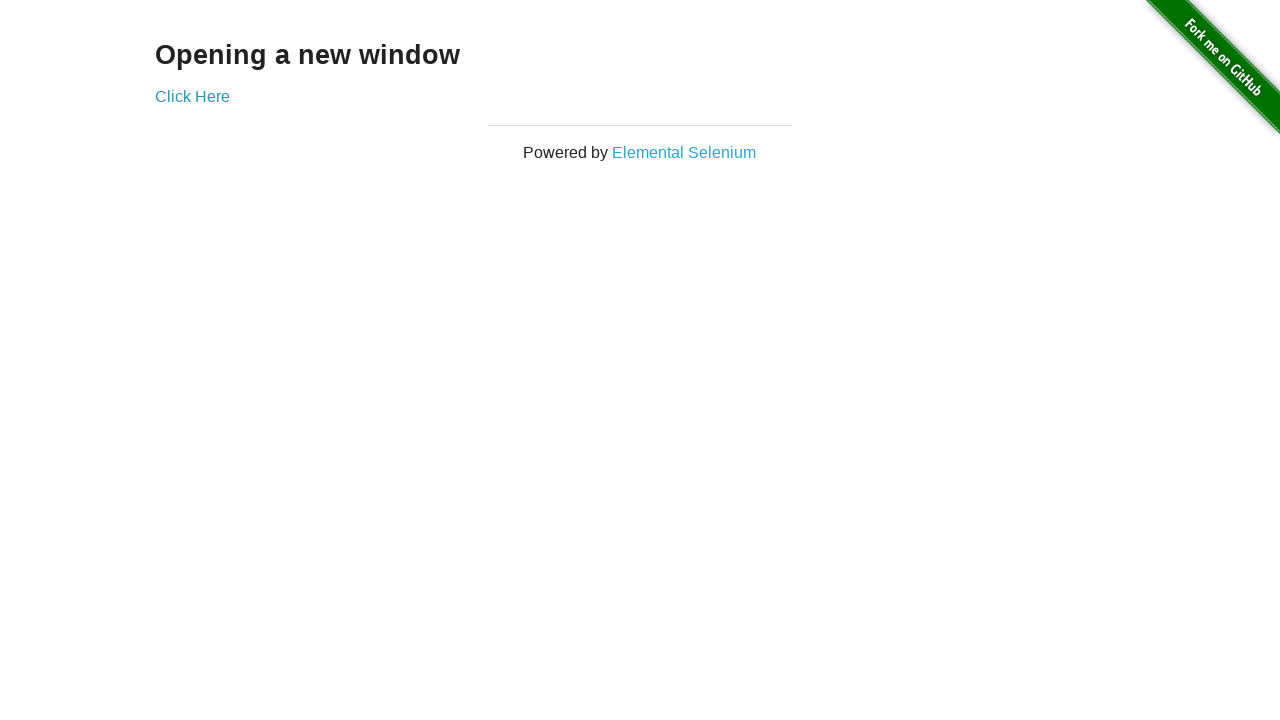

Retrieved h3 title from main page: 'Opening a new window'
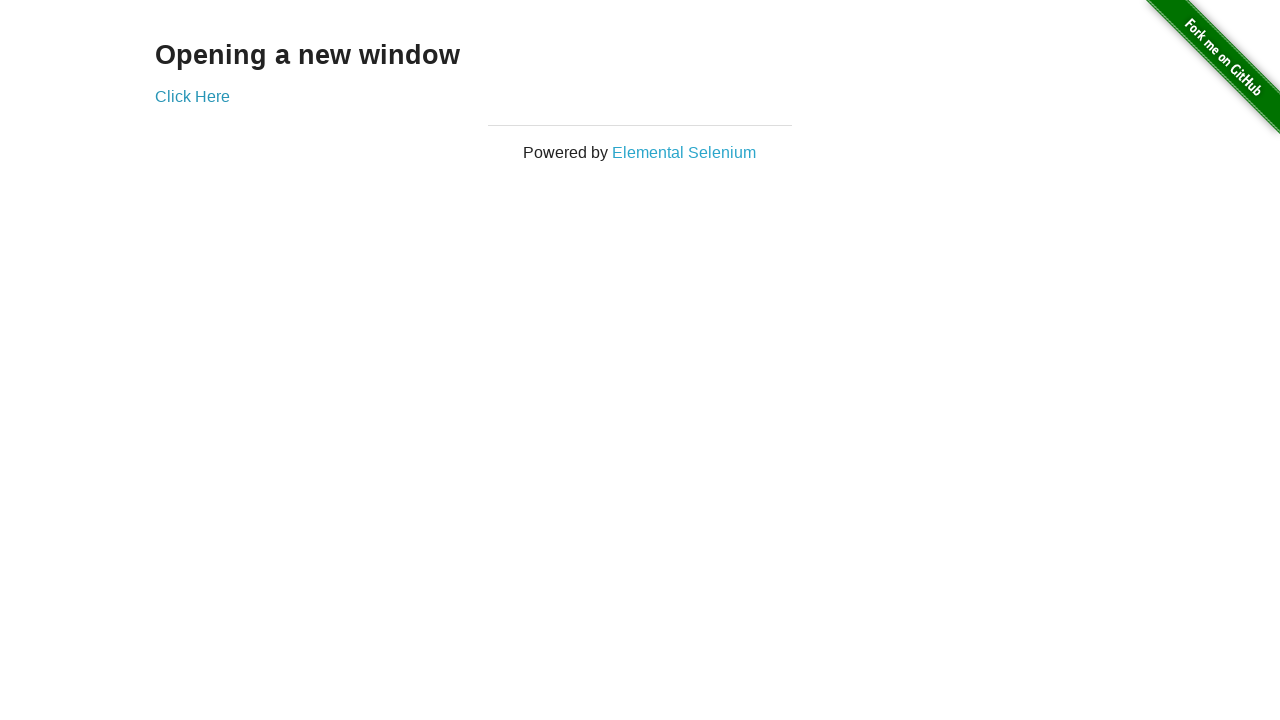

Verified main page title matches 'Opening a new window'
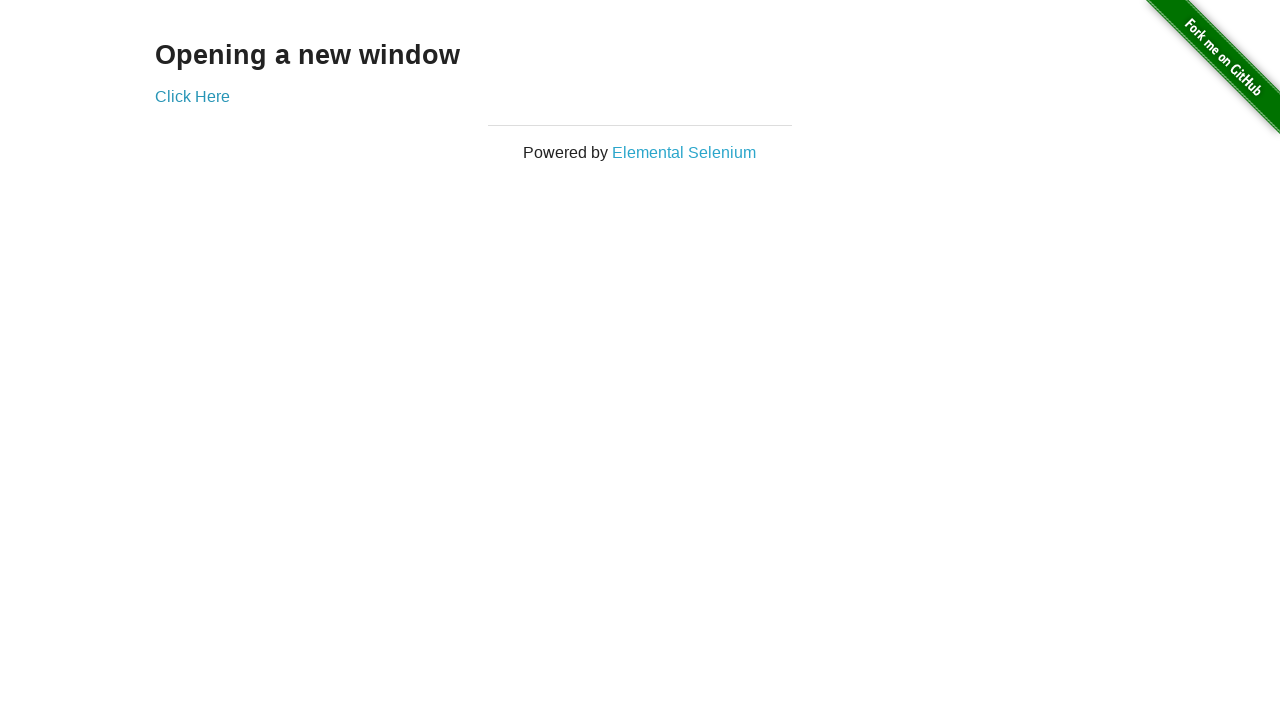

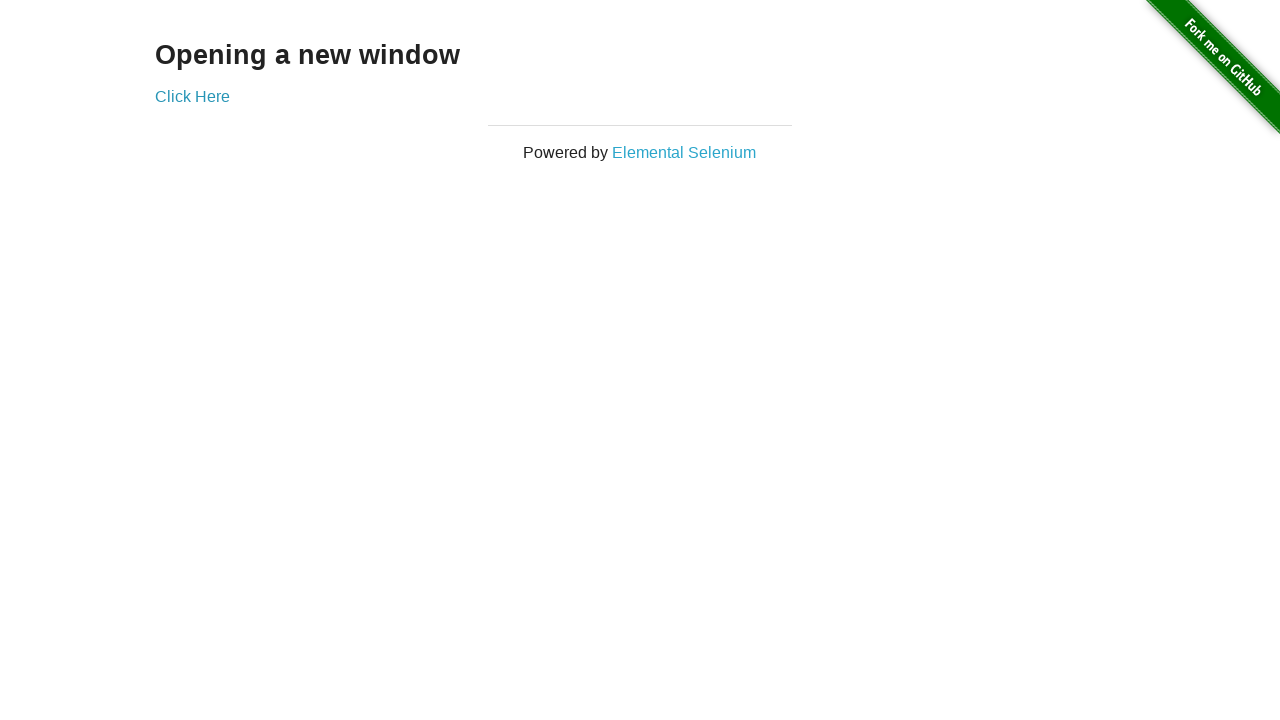